Tests the datepicker functionality by entering a date value into the date field and pressing enter to confirm the selection

Starting URL: https://formy-project.herokuapp.com/datepicker

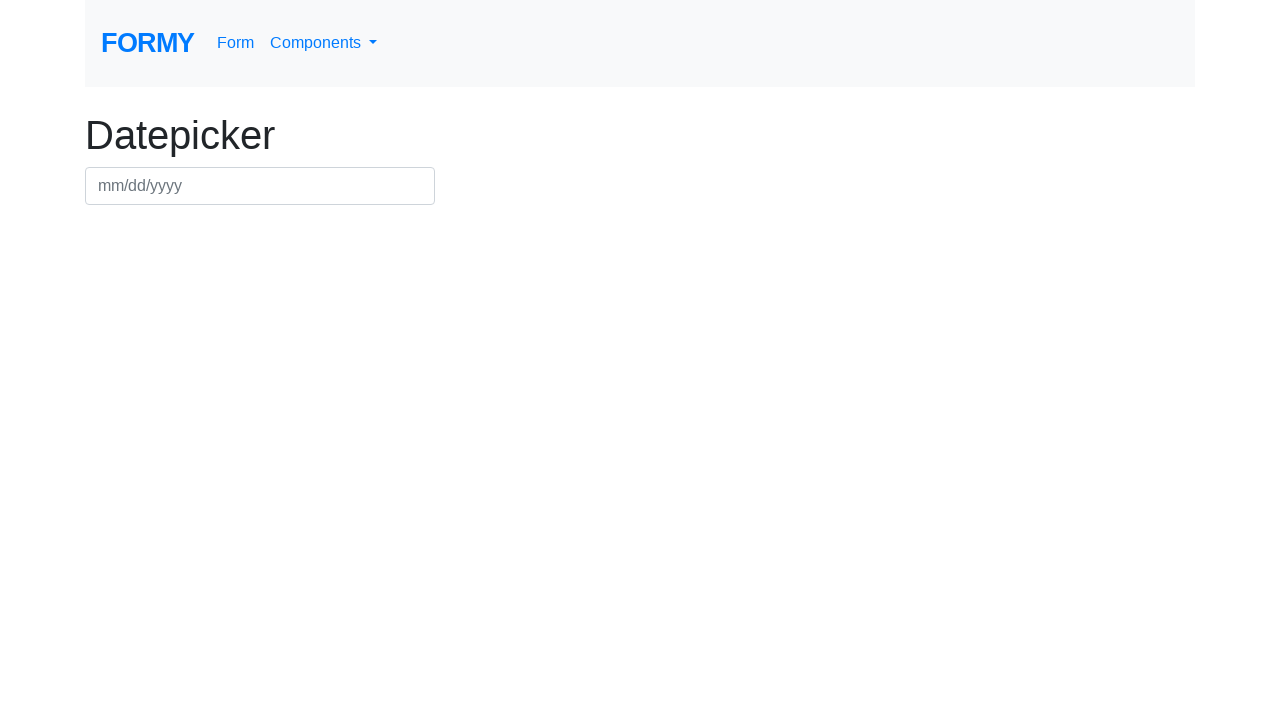

Filled datepicker field with date 08/15/2024 on #datepicker
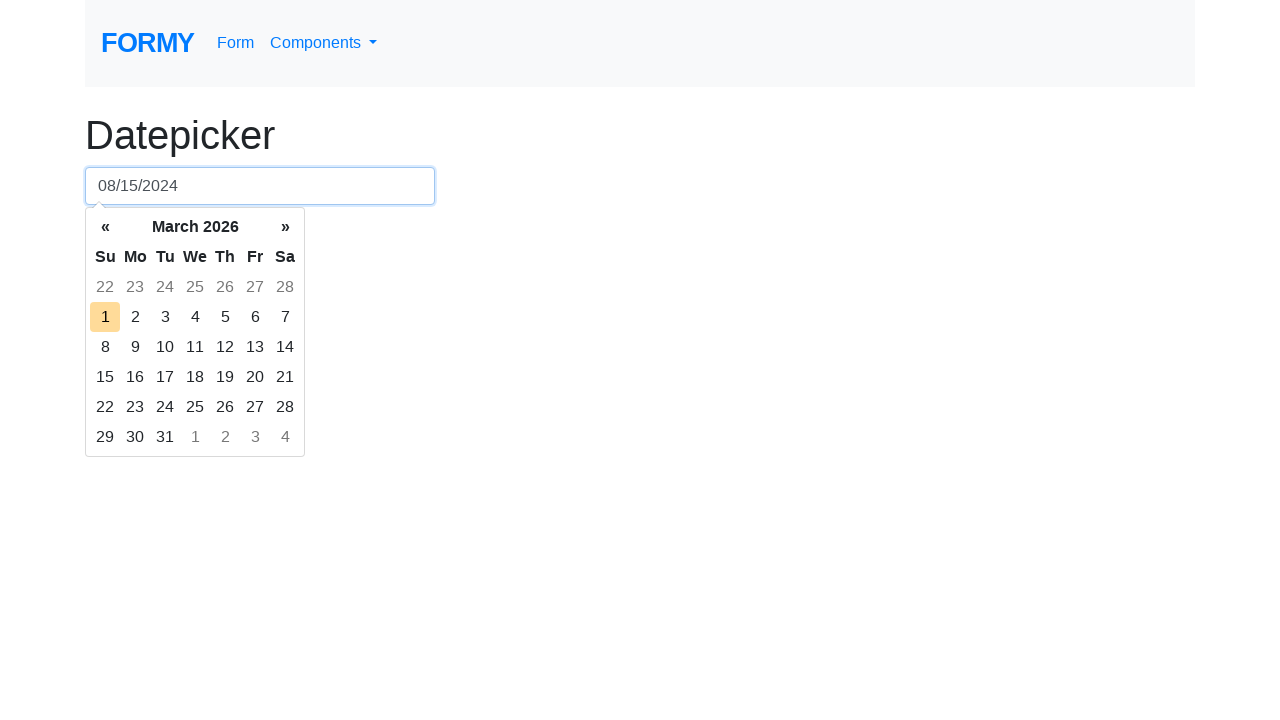

Pressed Enter to confirm date selection on #datepicker
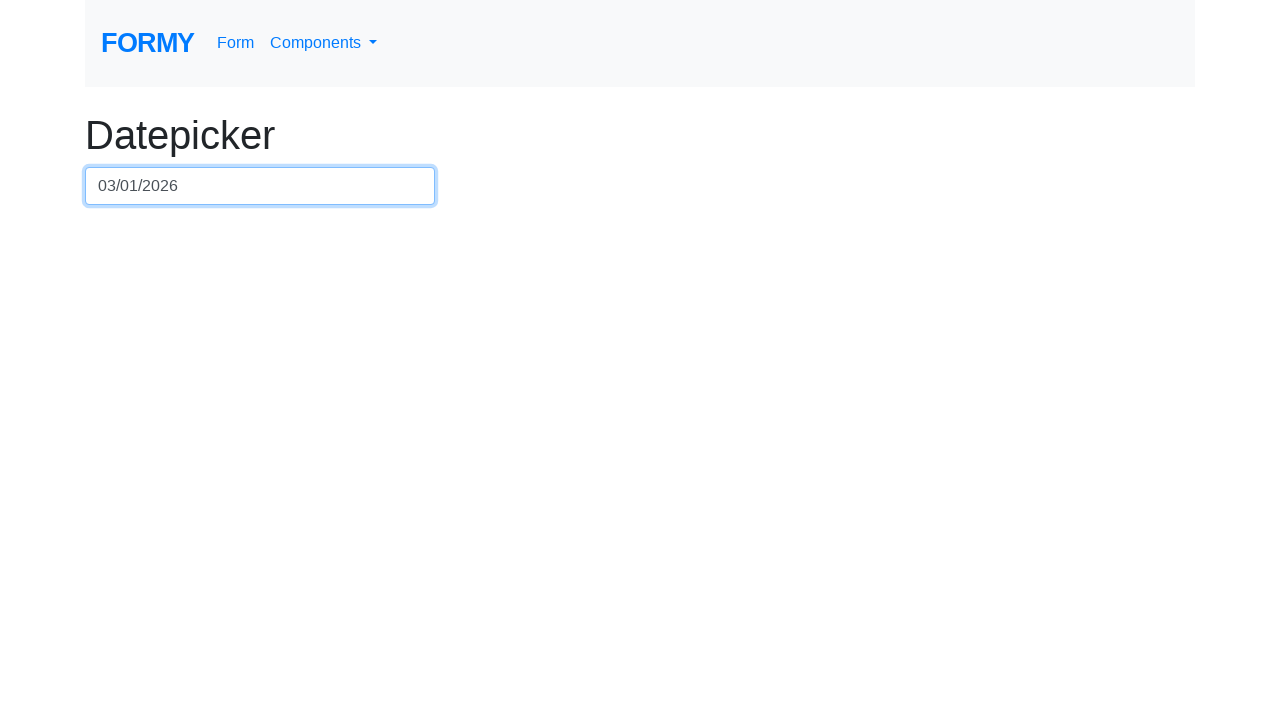

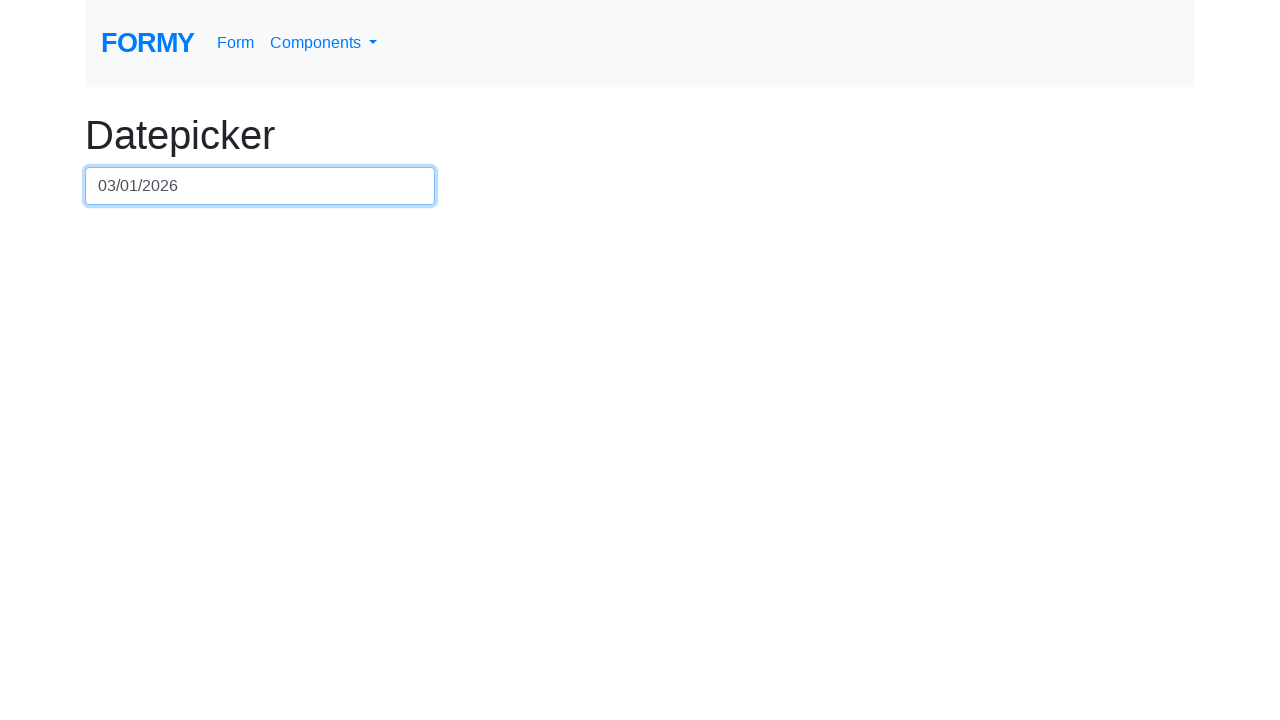